Tests clicking a button with dynamic ID by using CSS selector for the blue primary button, repeated 3 times

Starting URL: http://uitestingplayground.com/dynamicid

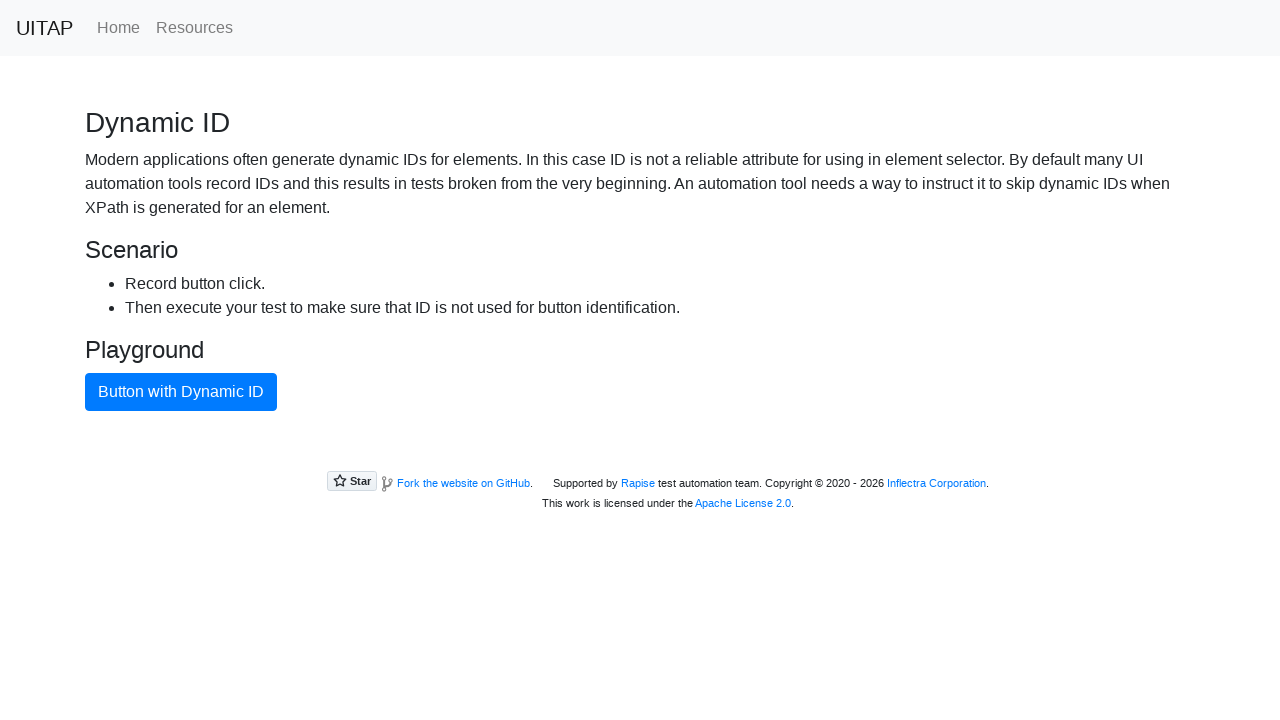

Waited for blue primary button to appear
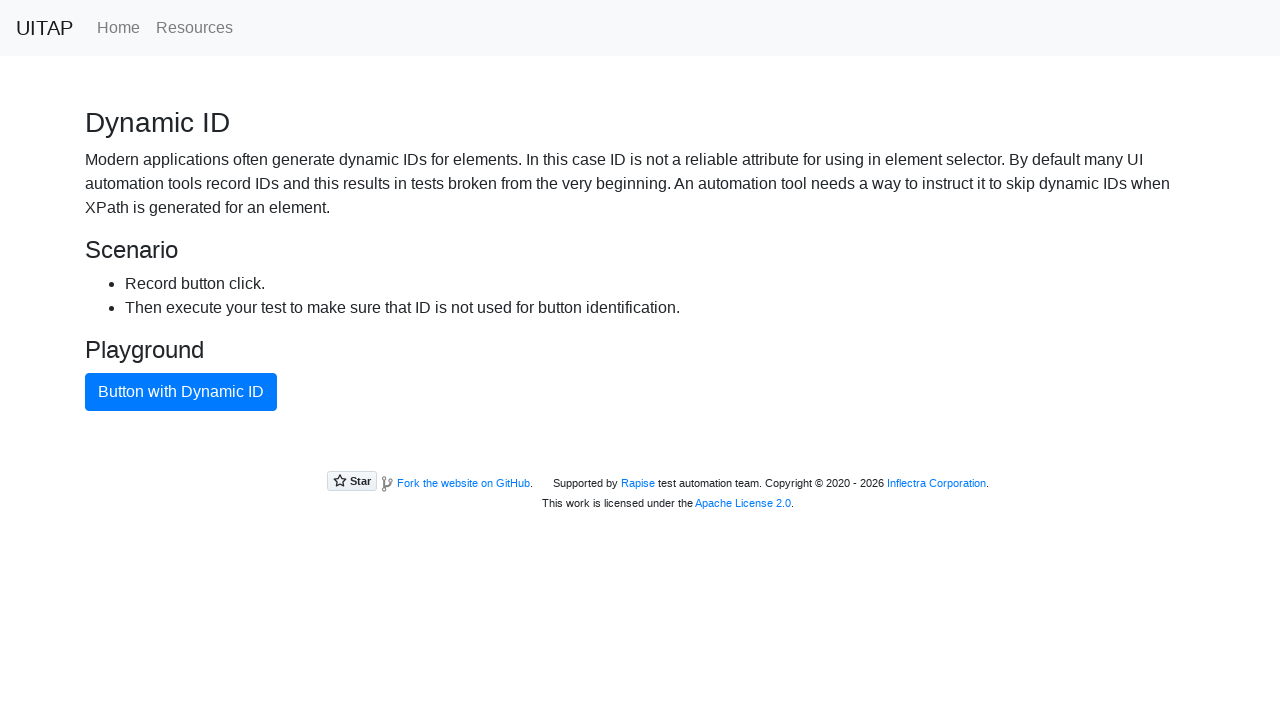

Clicked blue primary button with dynamic ID (iteration 1) at (181, 392) on button.btn.btn-primary
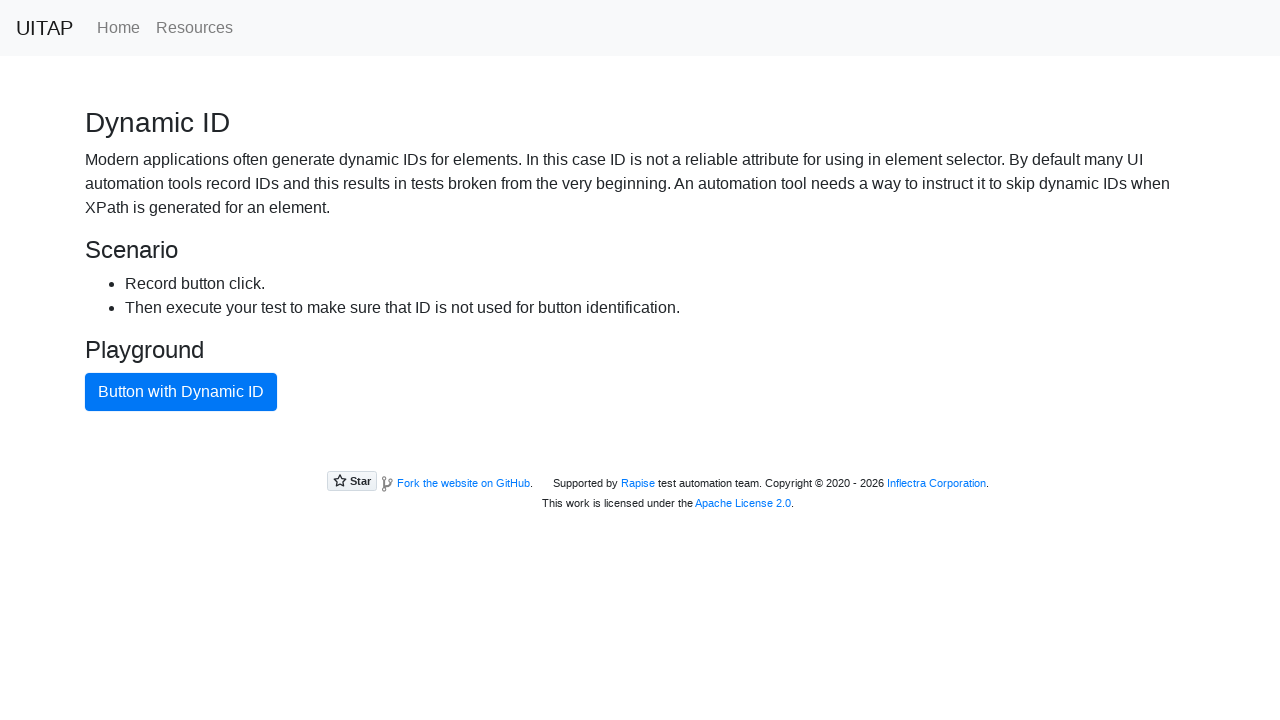

Reloaded page for next iteration
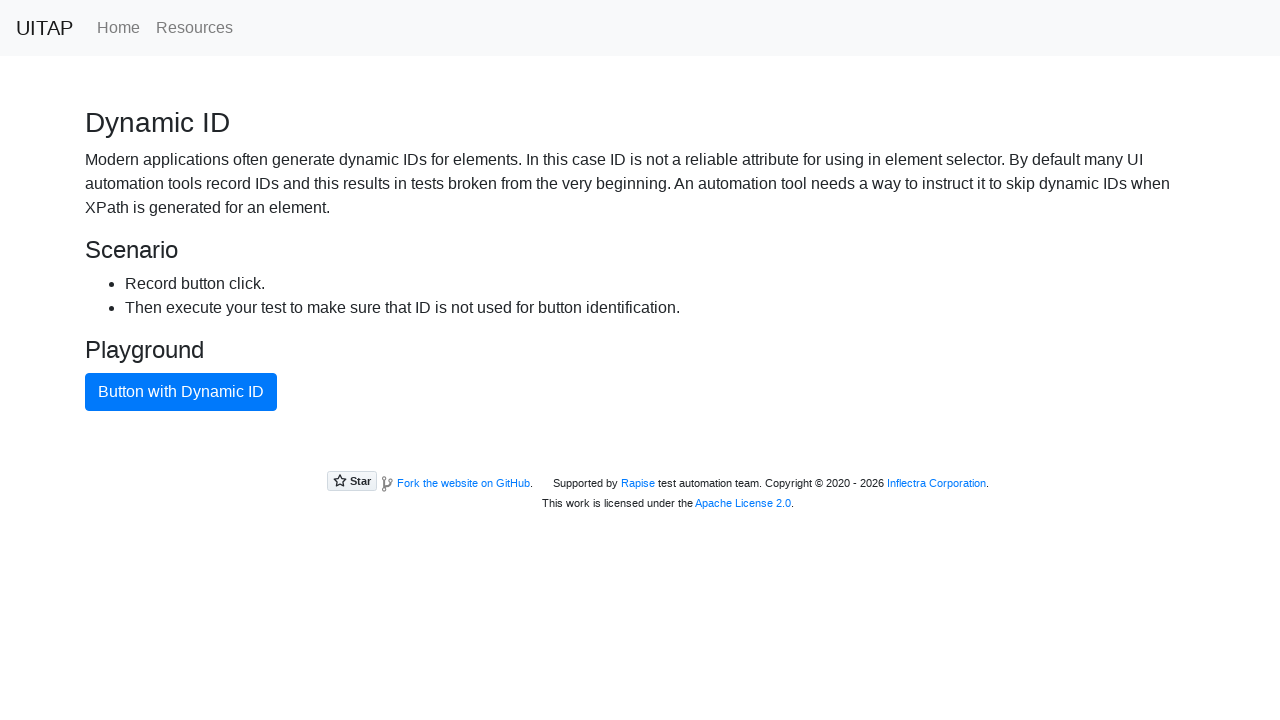

Waited for blue primary button to appear
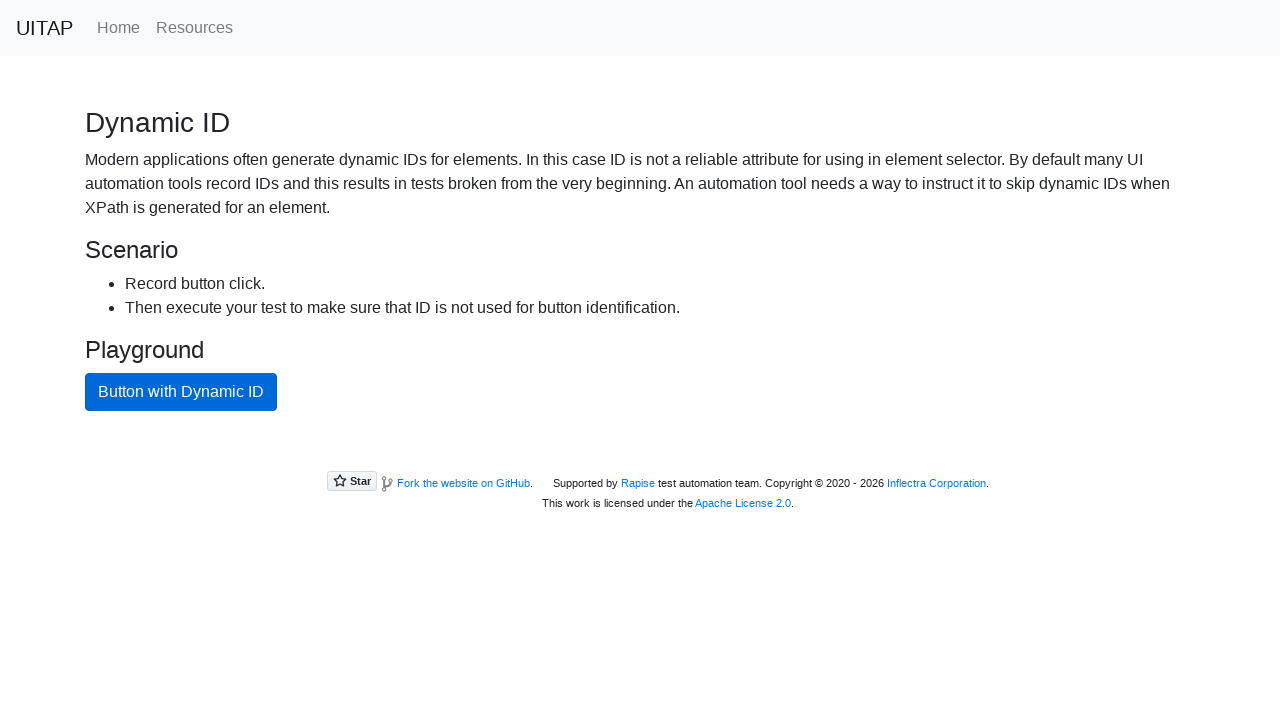

Clicked blue primary button with dynamic ID (iteration 2) at (181, 392) on button.btn.btn-primary
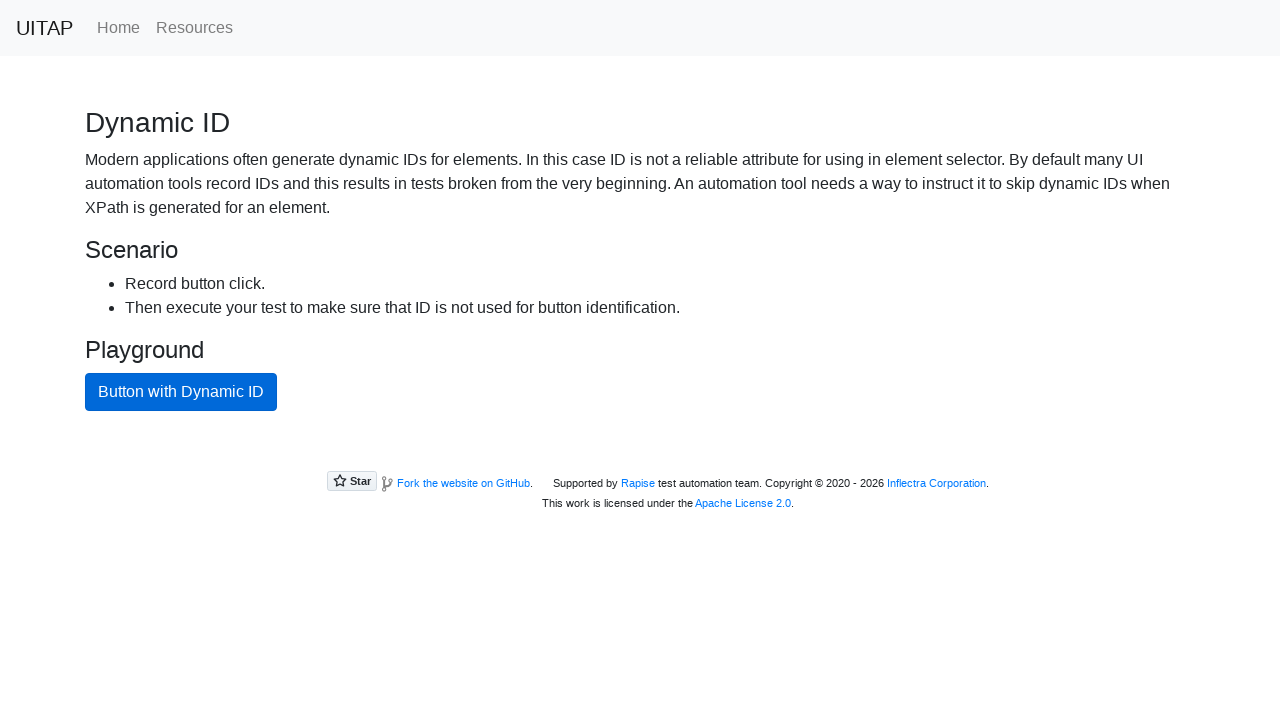

Reloaded page for next iteration
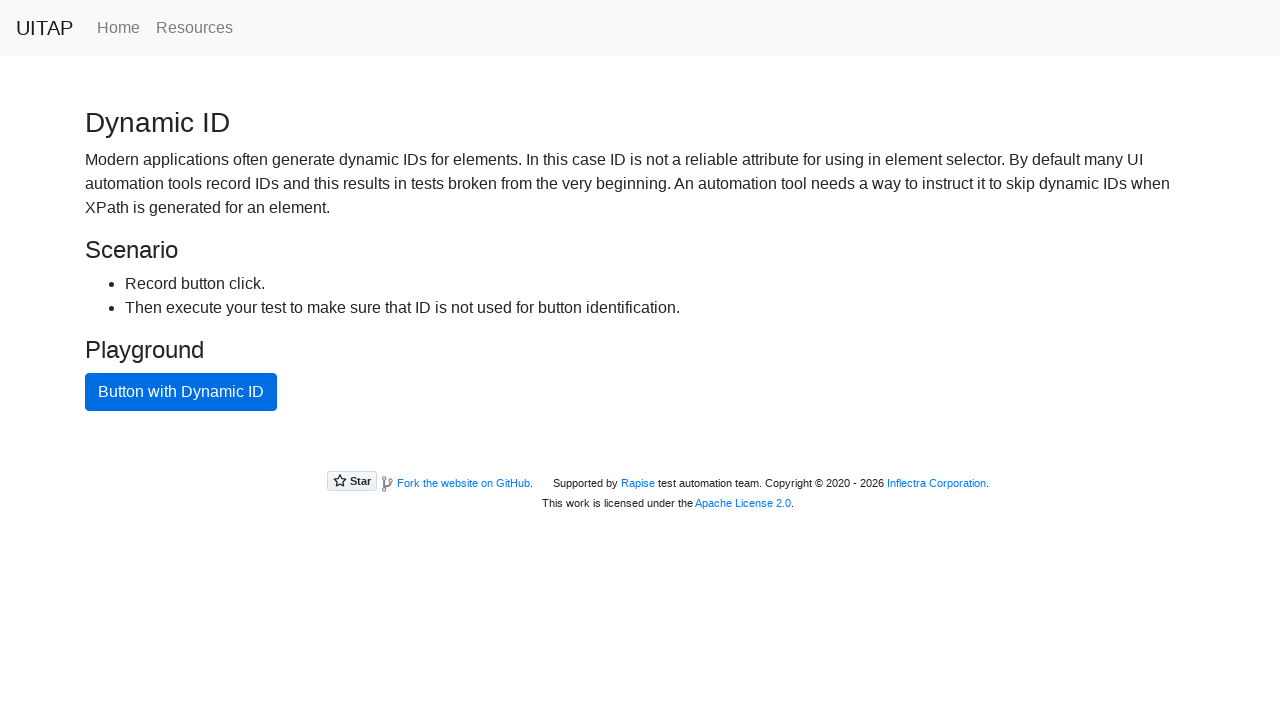

Waited for blue primary button to appear
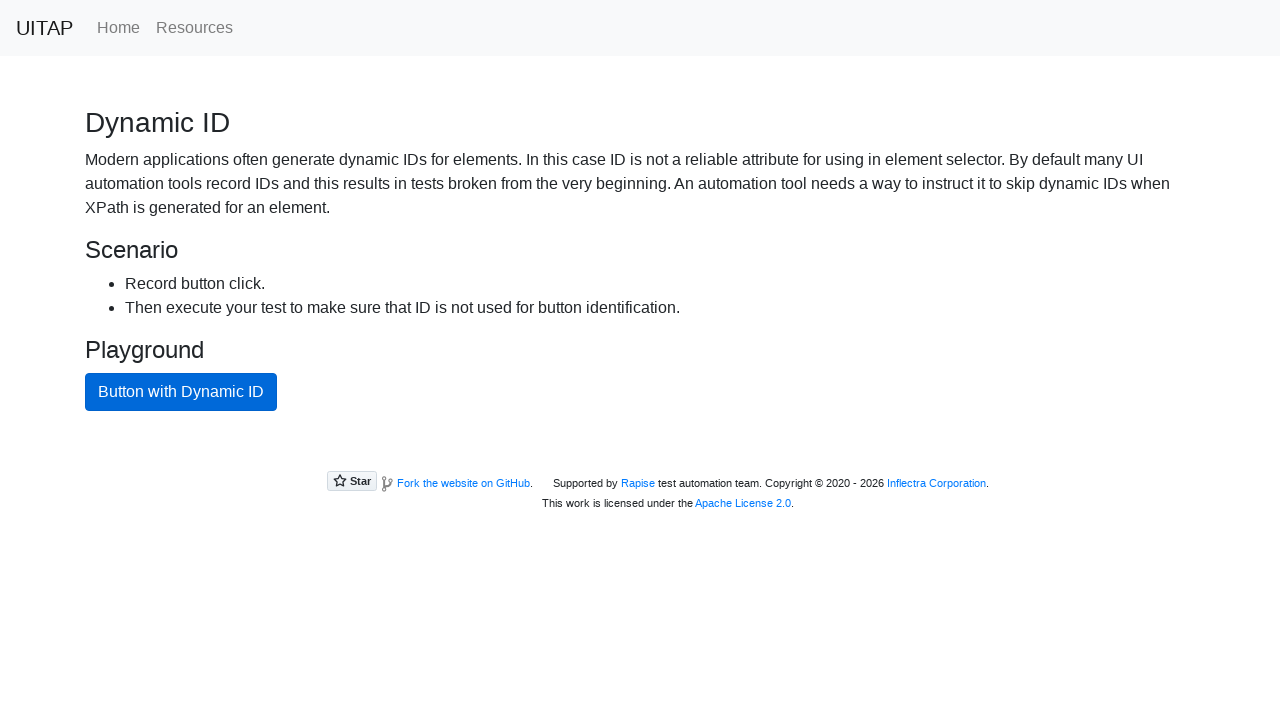

Clicked blue primary button with dynamic ID (iteration 3) at (181, 392) on button.btn.btn-primary
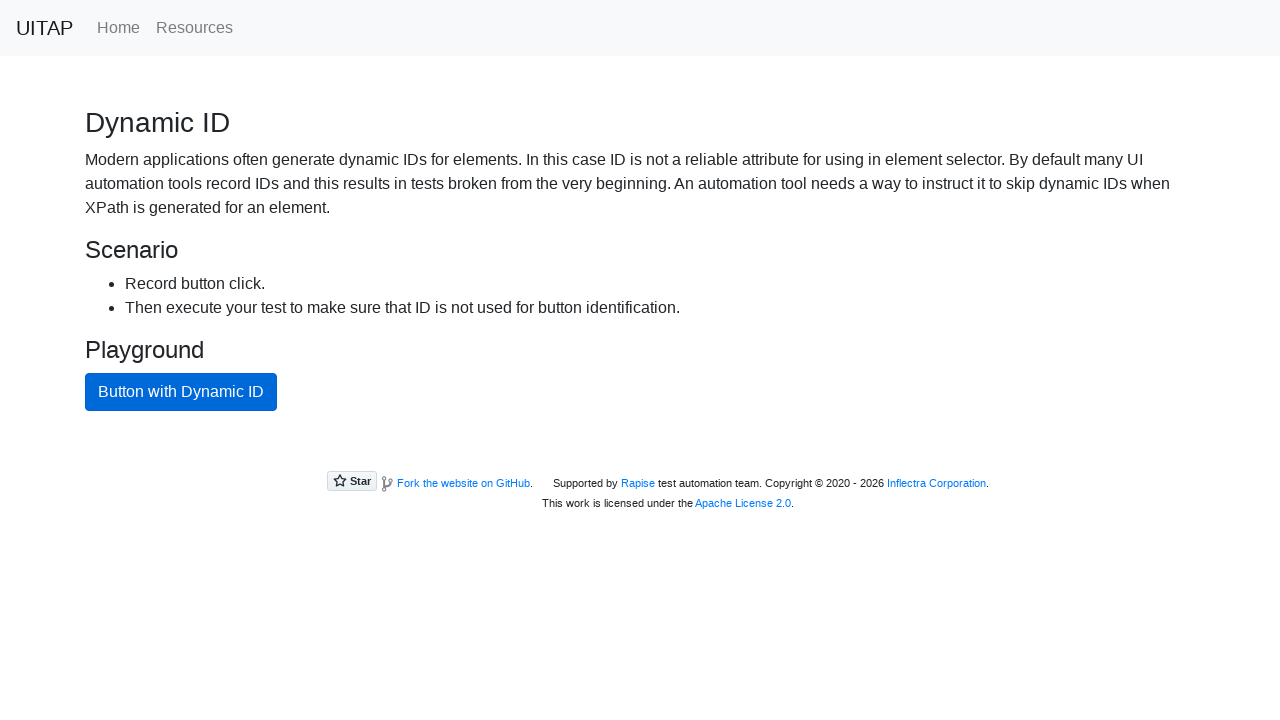

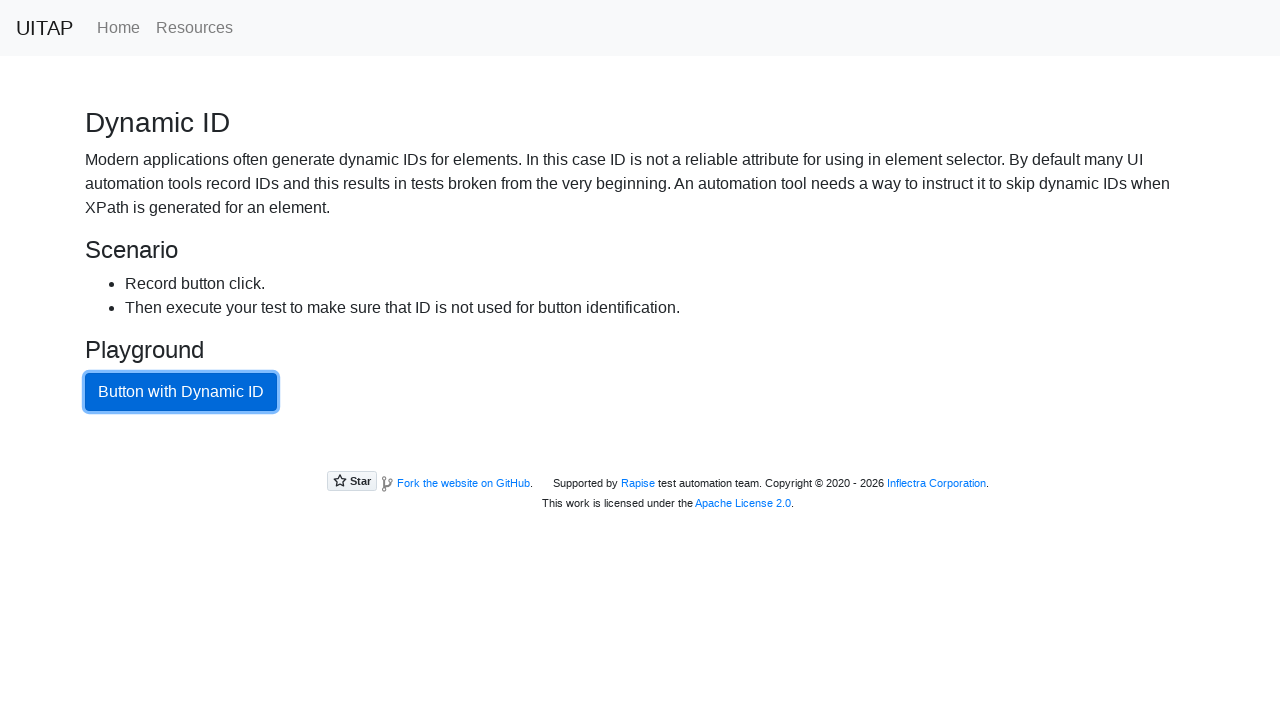